Tests that social media icons (Facebook, Instagram, Twitter) are present on all pages and link to the correct social media profiles.

Starting URL: https://ntig-uppsala.github.io/Frisor-Saxe/index-fi.html

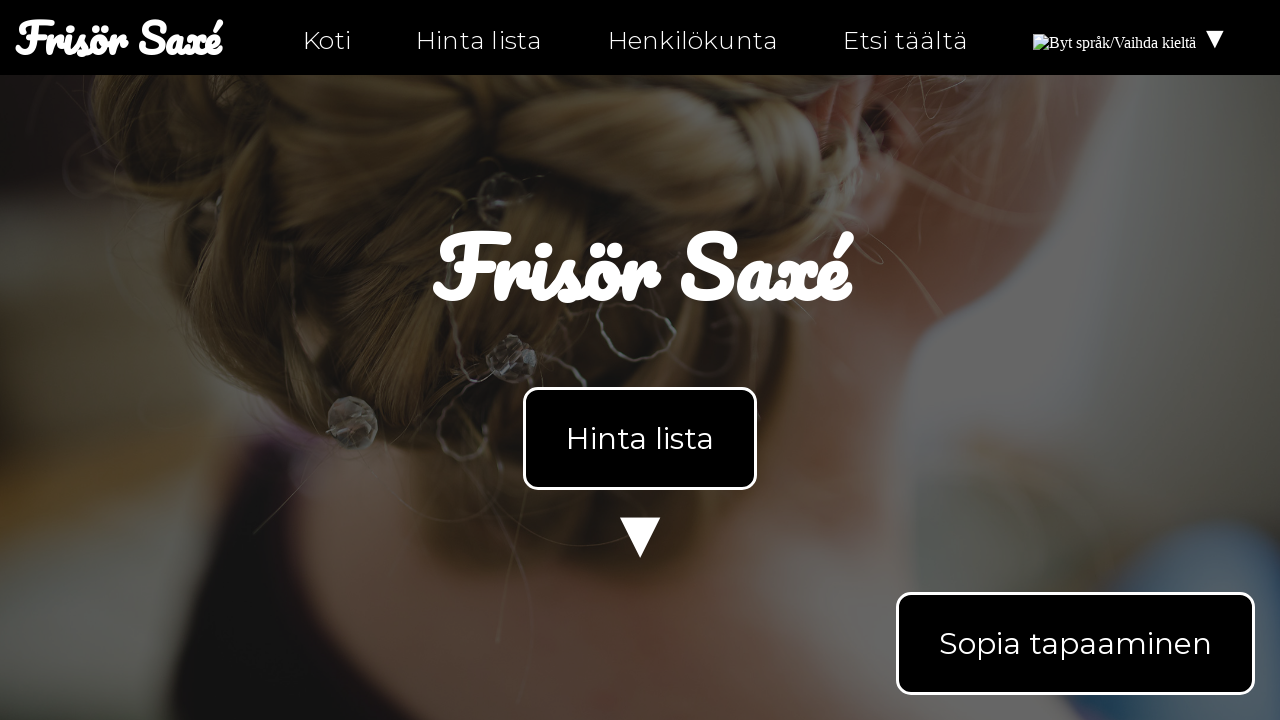

Waited for facebook icon to be visible on index-fi.html
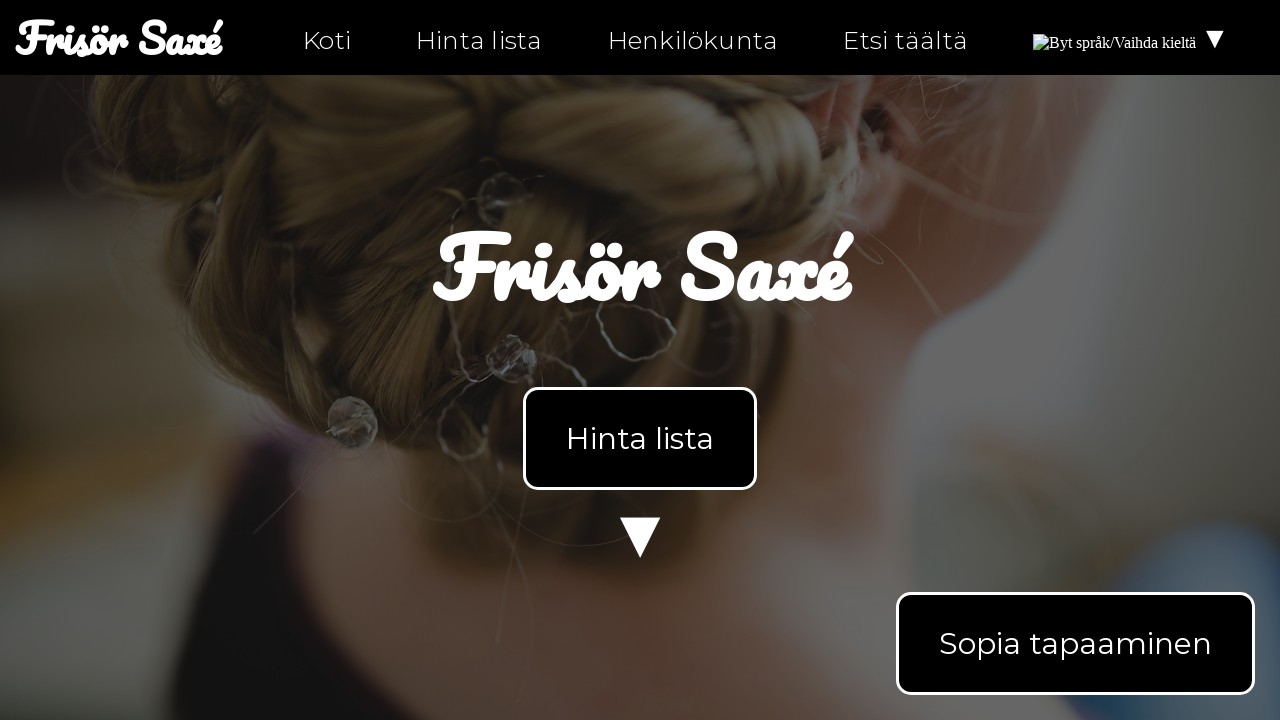

Retrieved href attribute for facebook icon: https://facebook.com/ntiuppsala
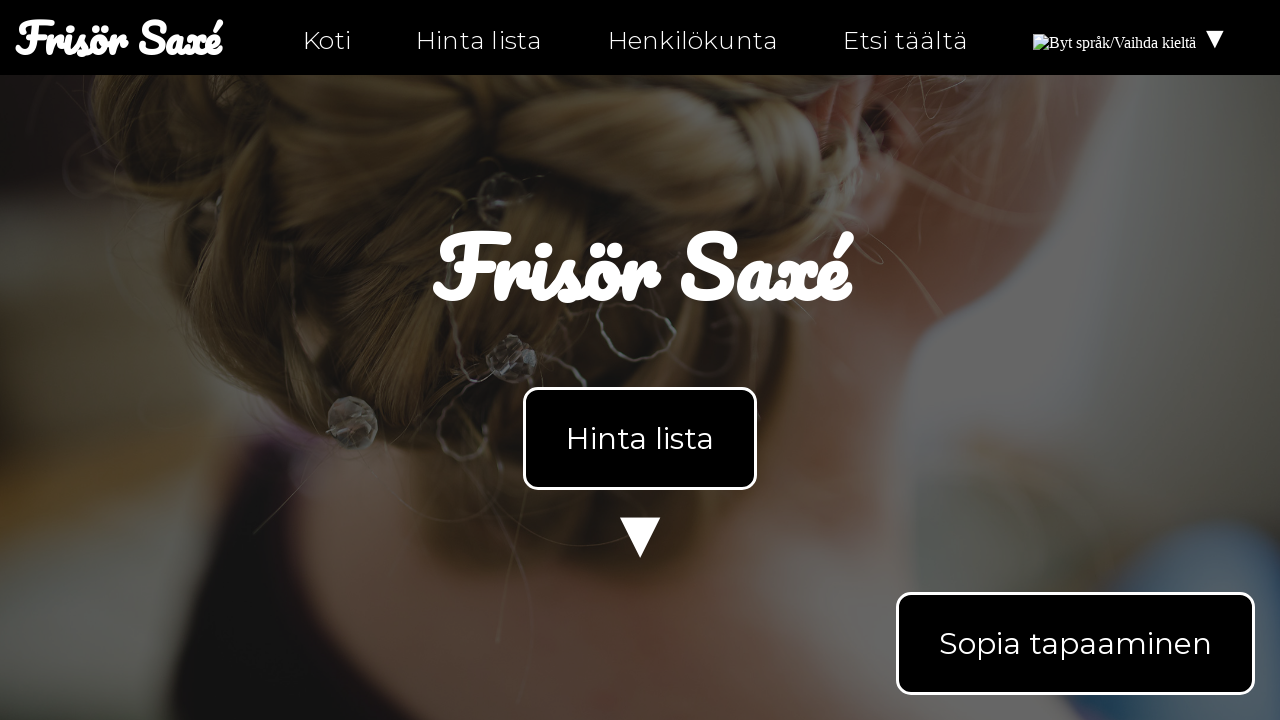

Verified facebook link points to https://facebook.com/ntiuppsala
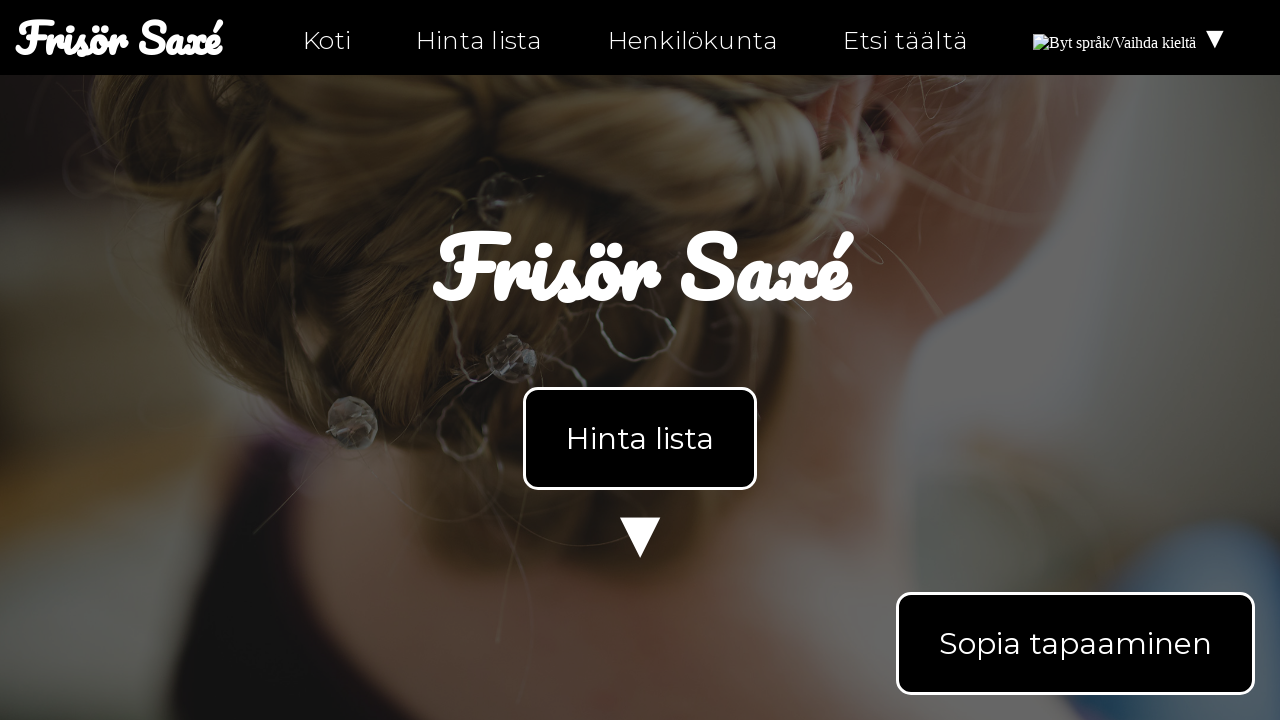

Waited for instagram icon to be visible on index-fi.html
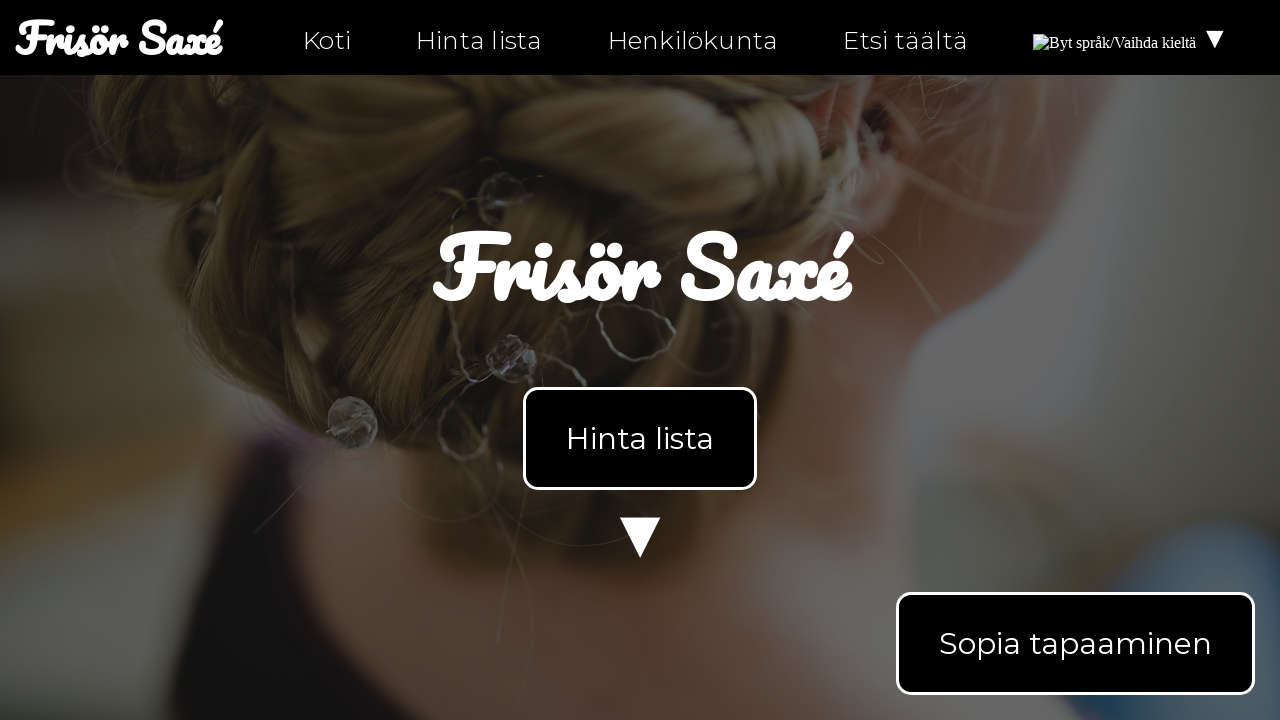

Retrieved href attribute for instagram icon: https://instagram.com/ntiuppsala
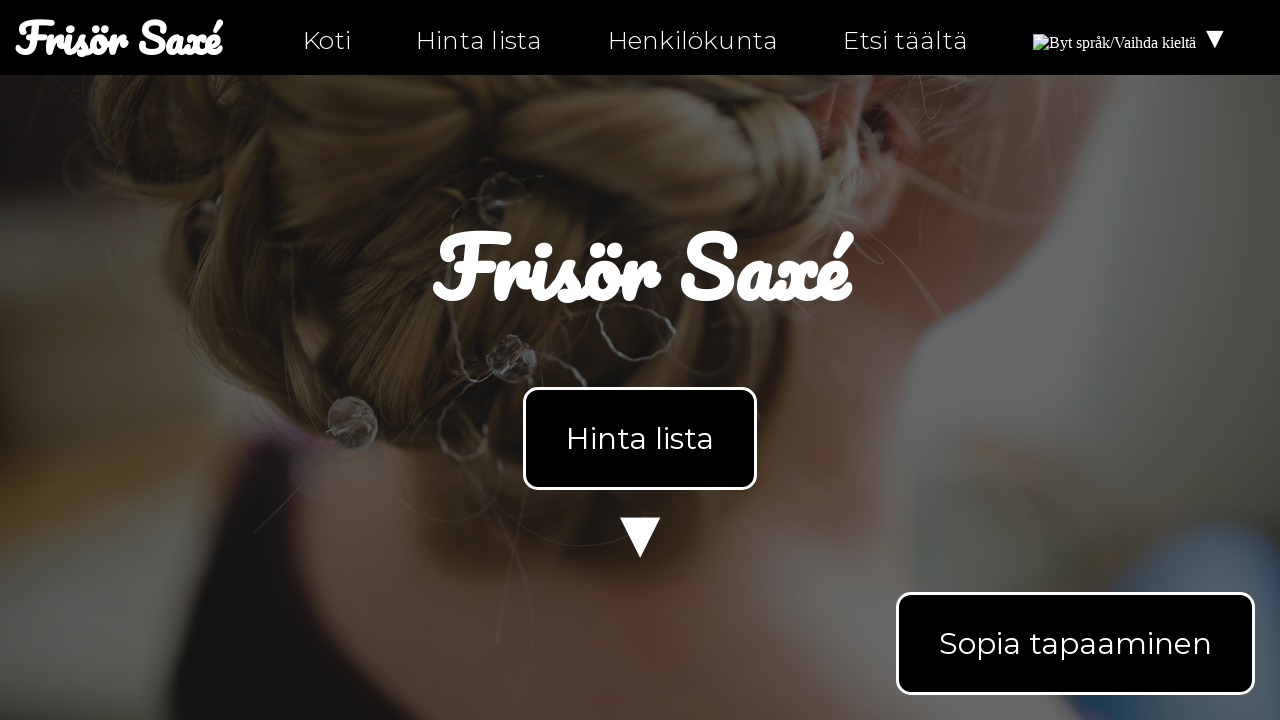

Verified instagram link points to https://instagram.com/ntiuppsala
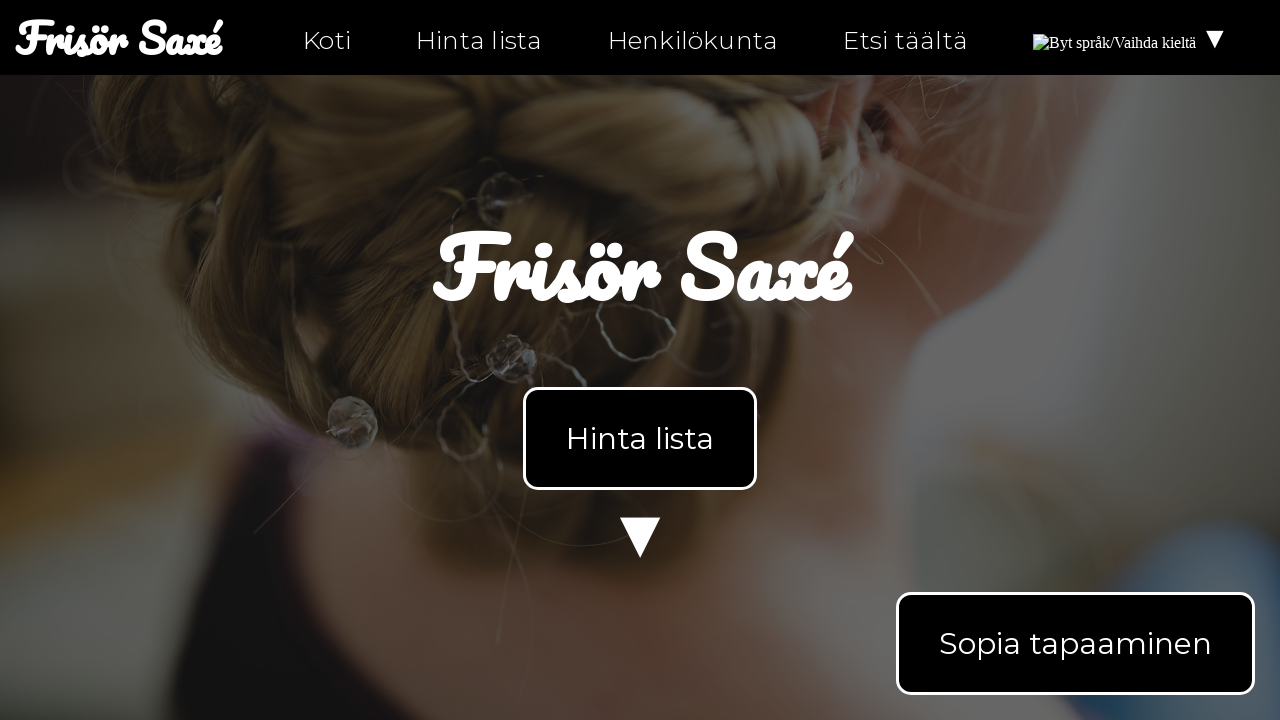

Waited for twitter icon to be visible on index-fi.html
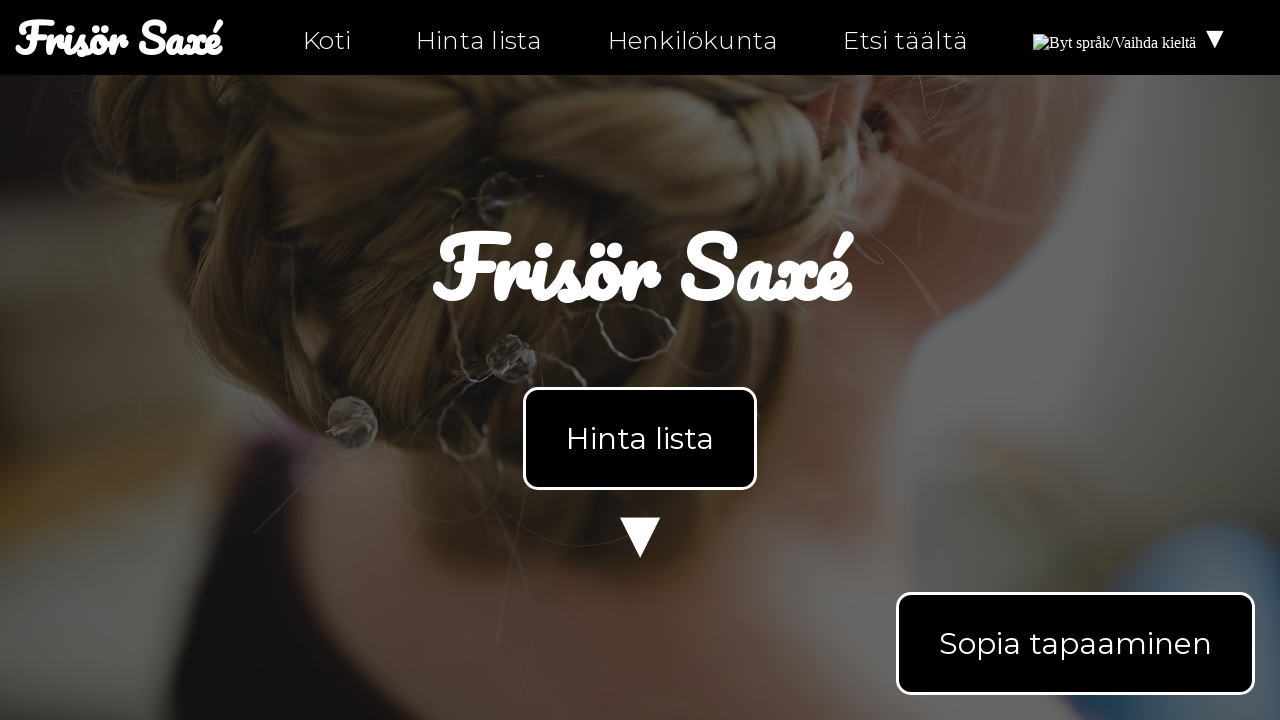

Retrieved href attribute for twitter icon: https://twitter.com/ntiuppsala
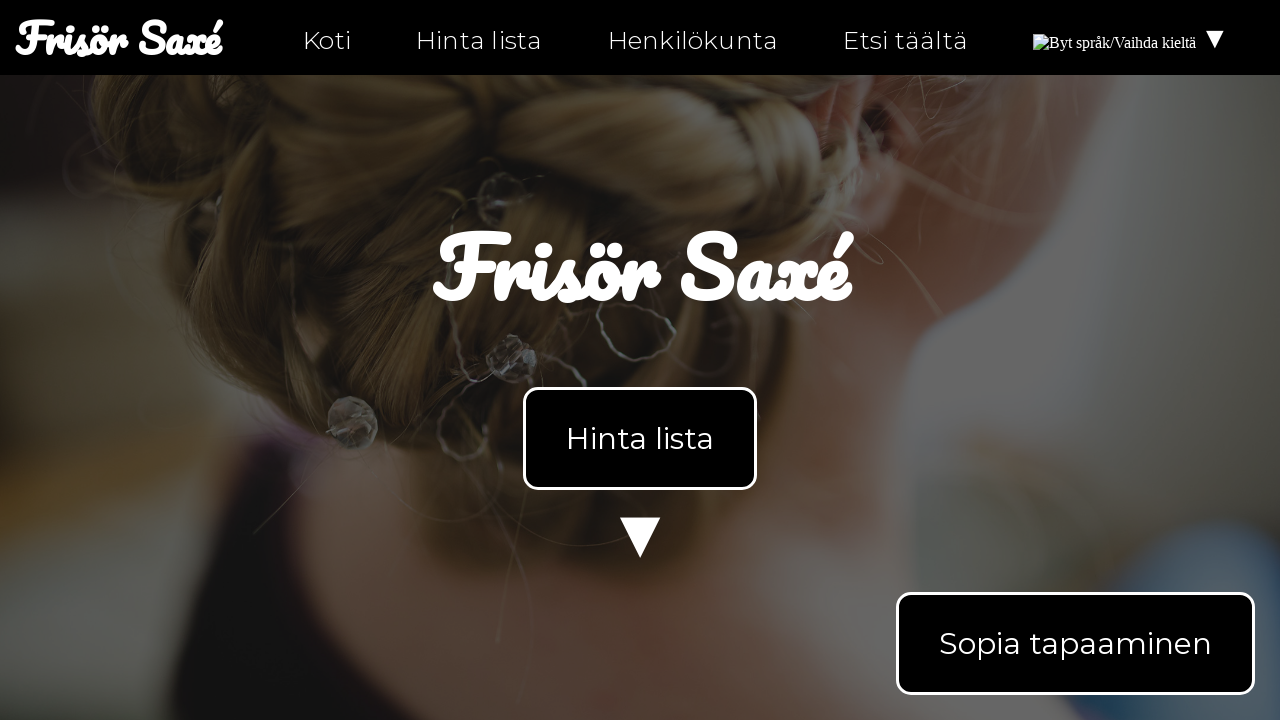

Verified twitter link points to https://twitter.com/ntiuppsala
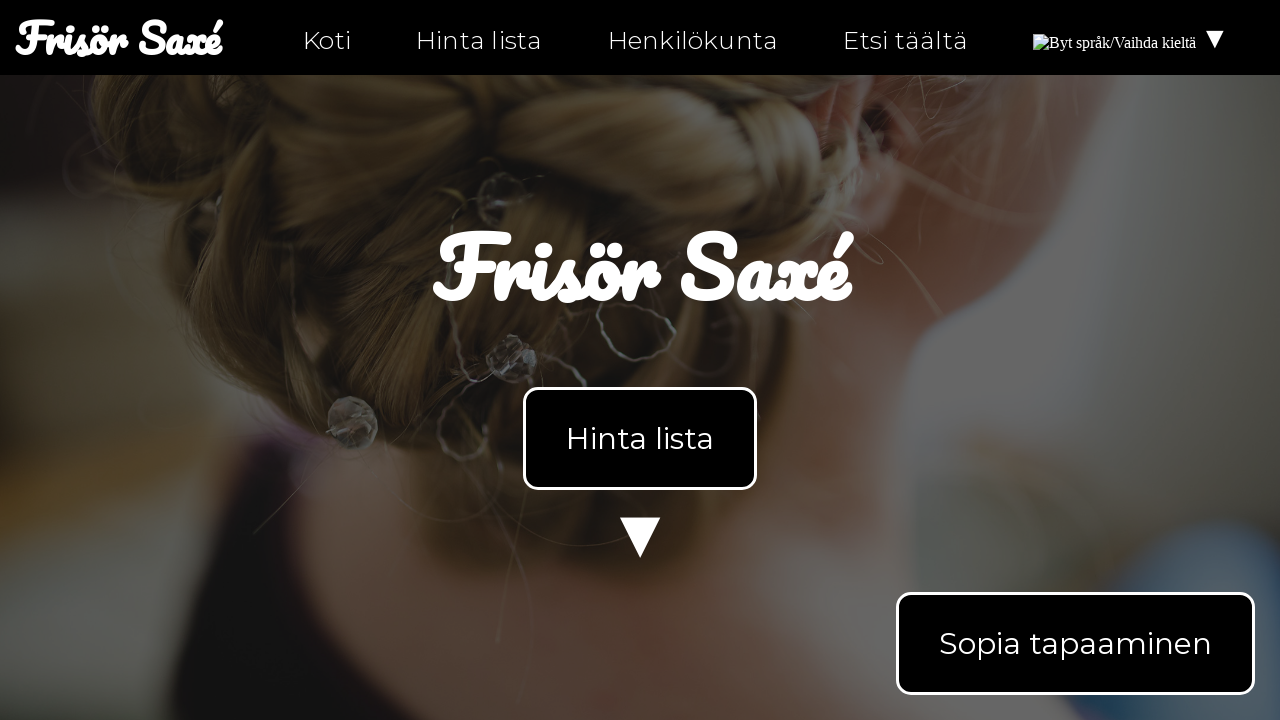

Navigated to personal-fi.html
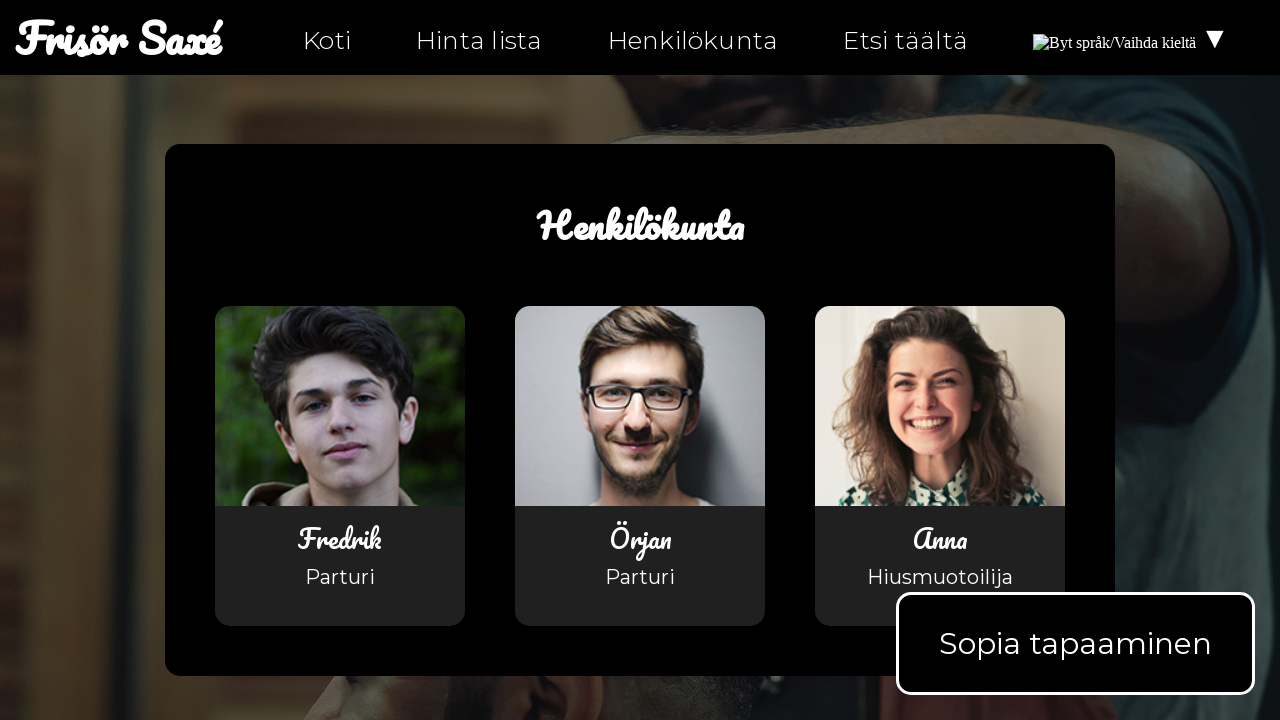

Waited for facebook icon to be visible on personal-fi.html
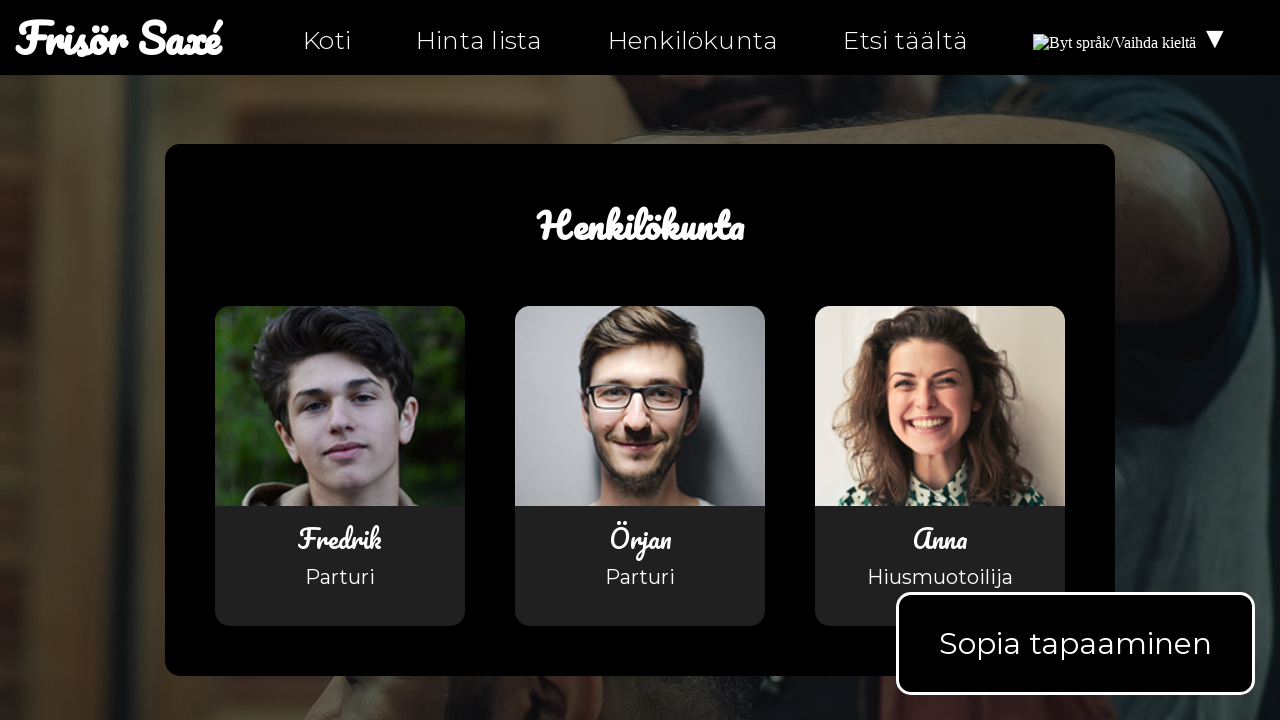

Retrieved href attribute for facebook icon on personal-fi.html: https://facebook.com/ntiuppsala
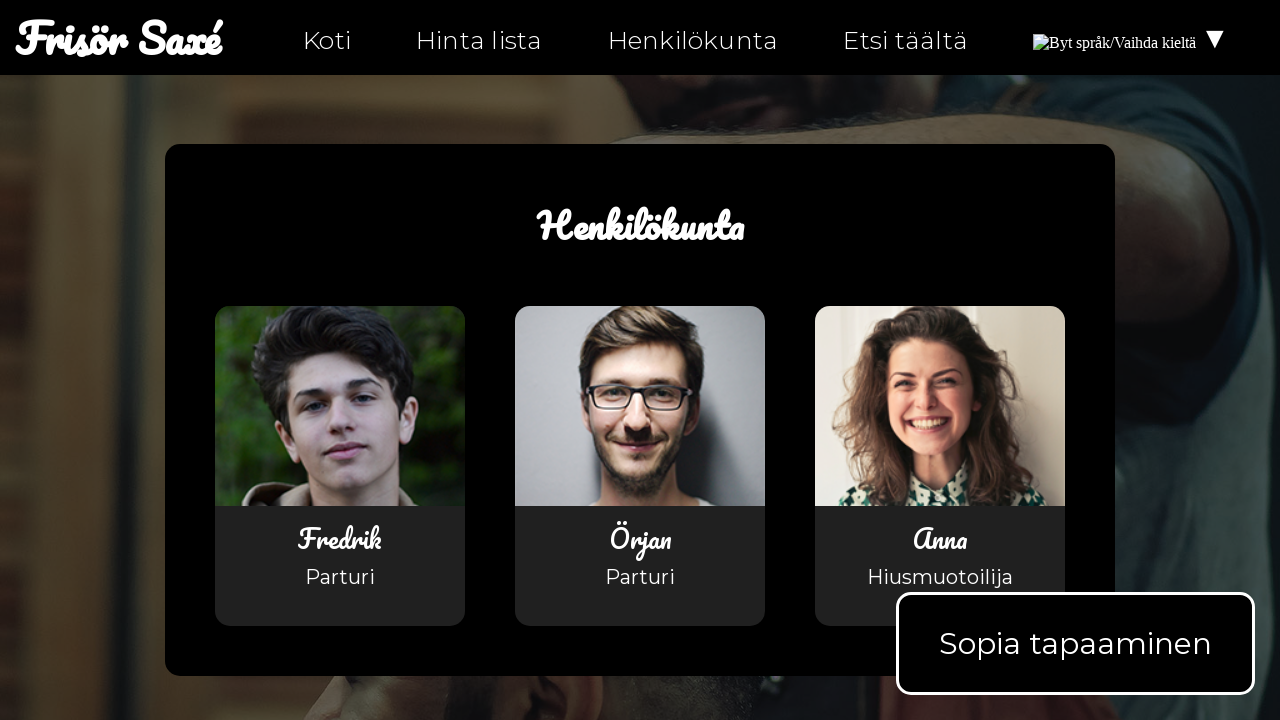

Verified facebook link points to https://facebook.com/ntiuppsala on personal-fi.html
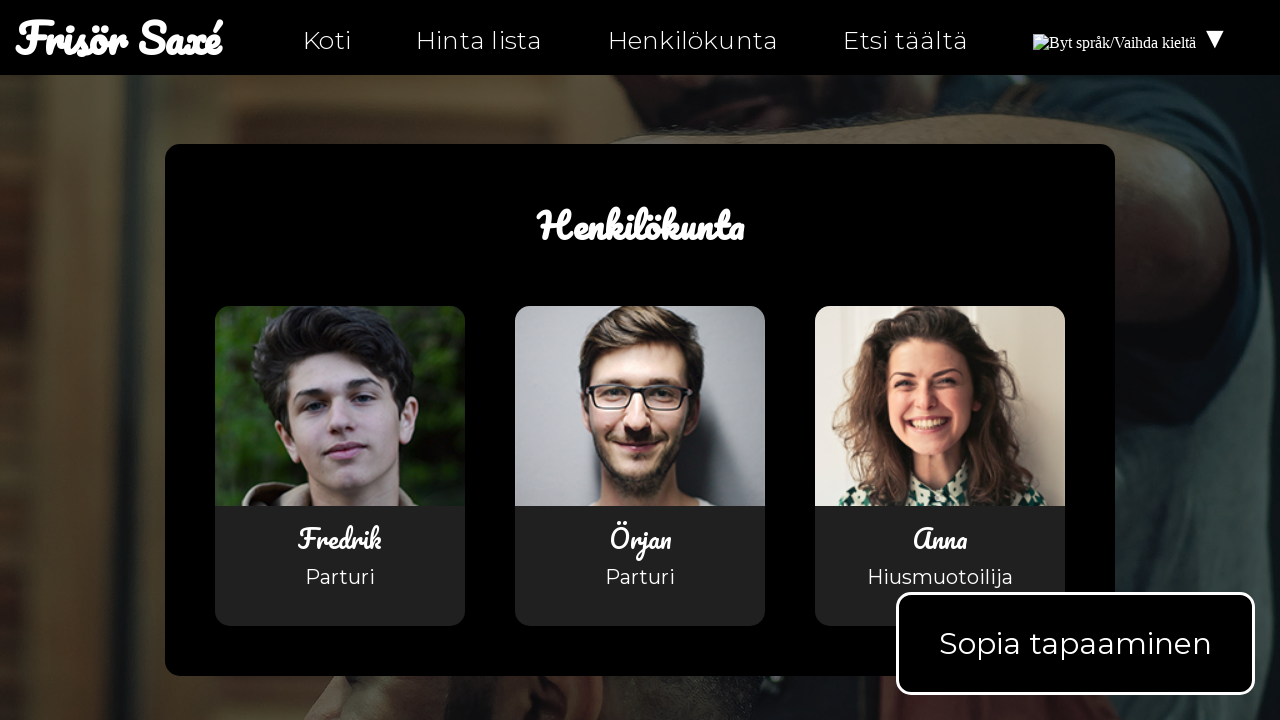

Waited for instagram icon to be visible on personal-fi.html
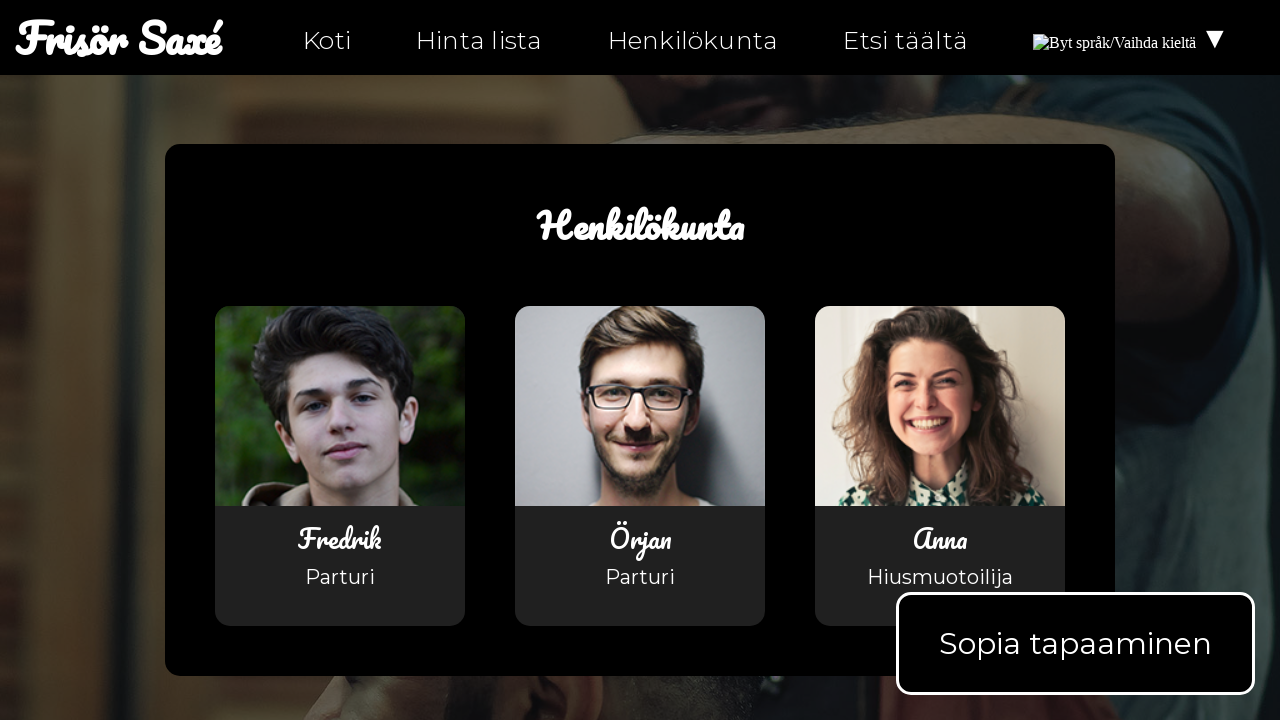

Retrieved href attribute for instagram icon on personal-fi.html: https://instagram.com/ntiuppsala
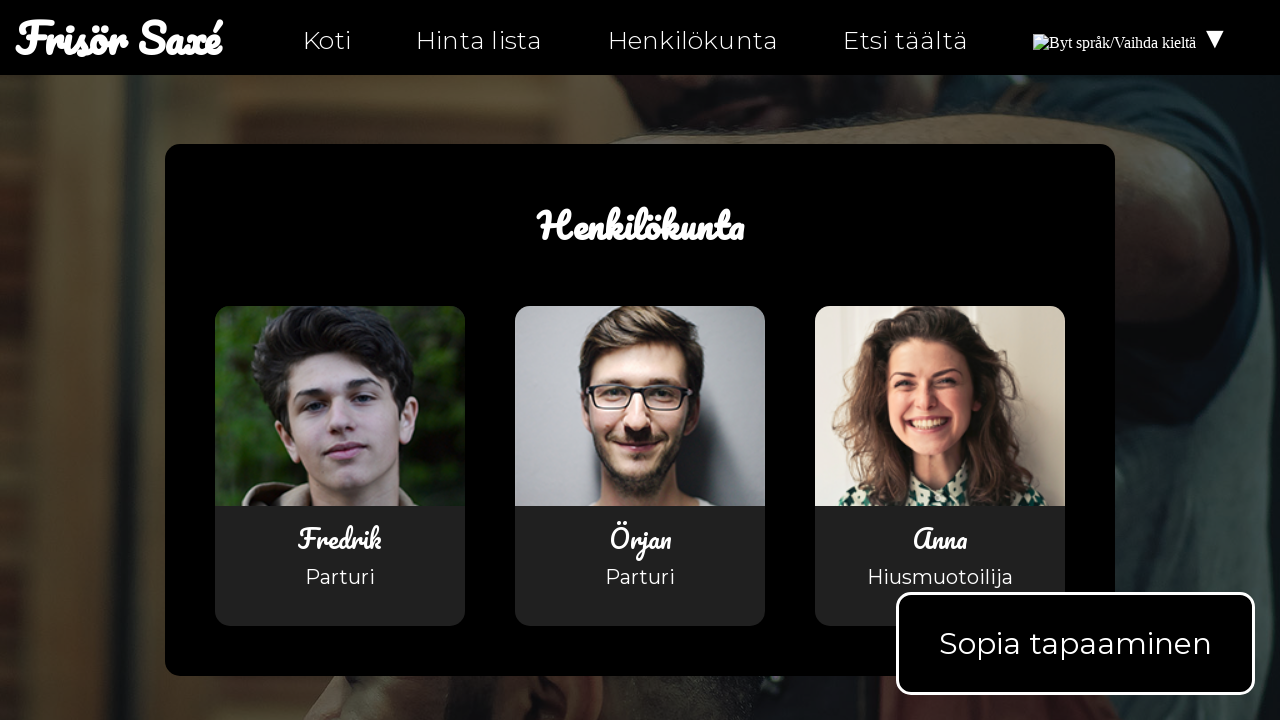

Verified instagram link points to https://instagram.com/ntiuppsala on personal-fi.html
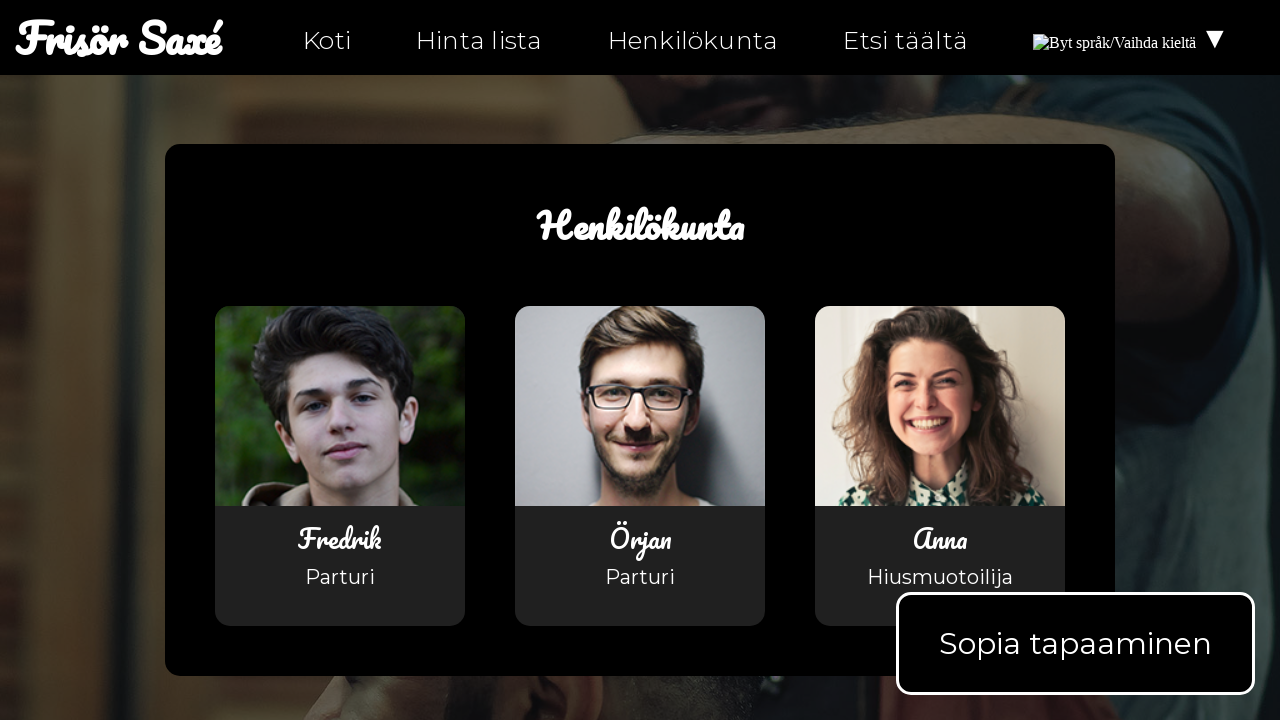

Waited for twitter icon to be visible on personal-fi.html
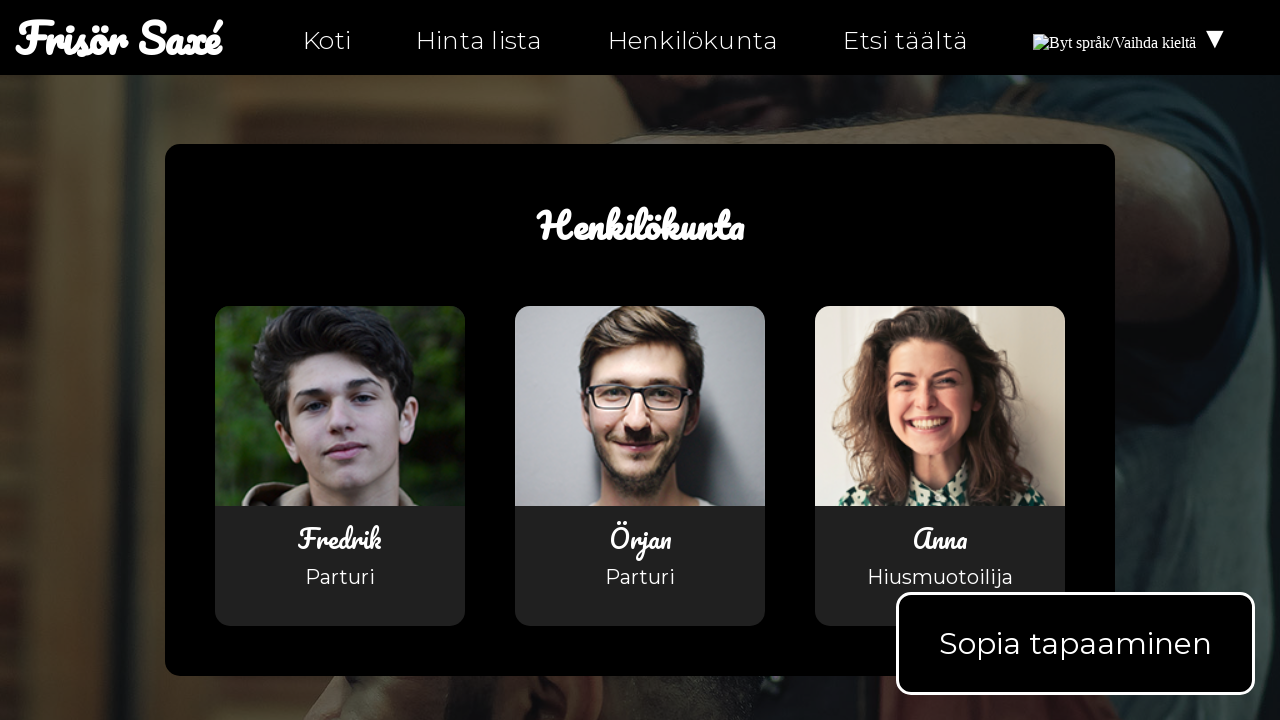

Retrieved href attribute for twitter icon on personal-fi.html: https://twitter.com/ntiuppsala
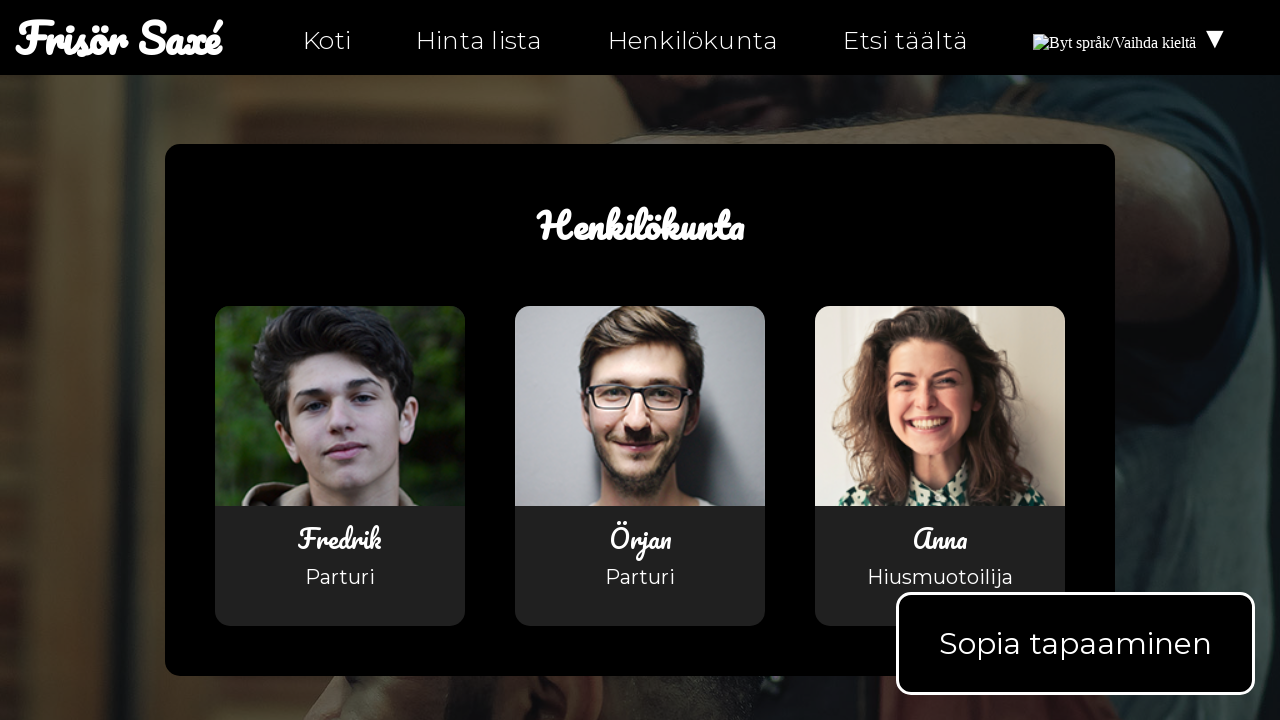

Verified twitter link points to https://twitter.com/ntiuppsala on personal-fi.html
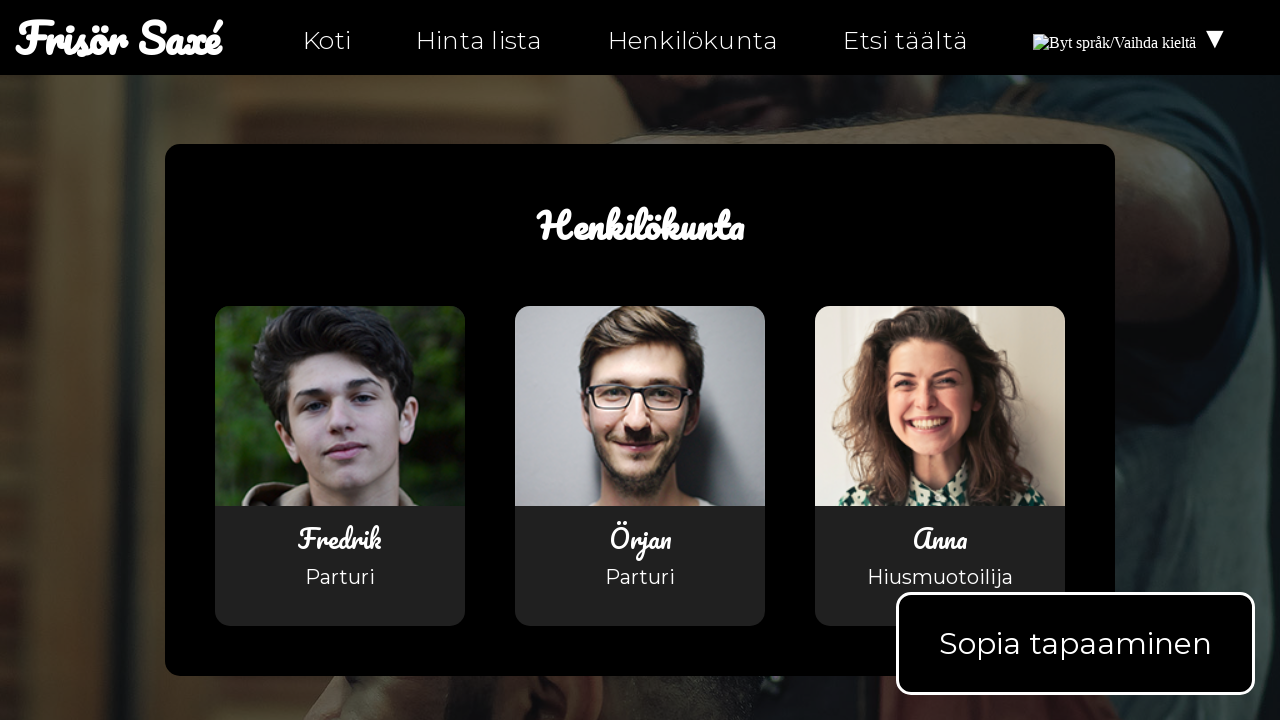

Navigated to hitta-hit-fi.html
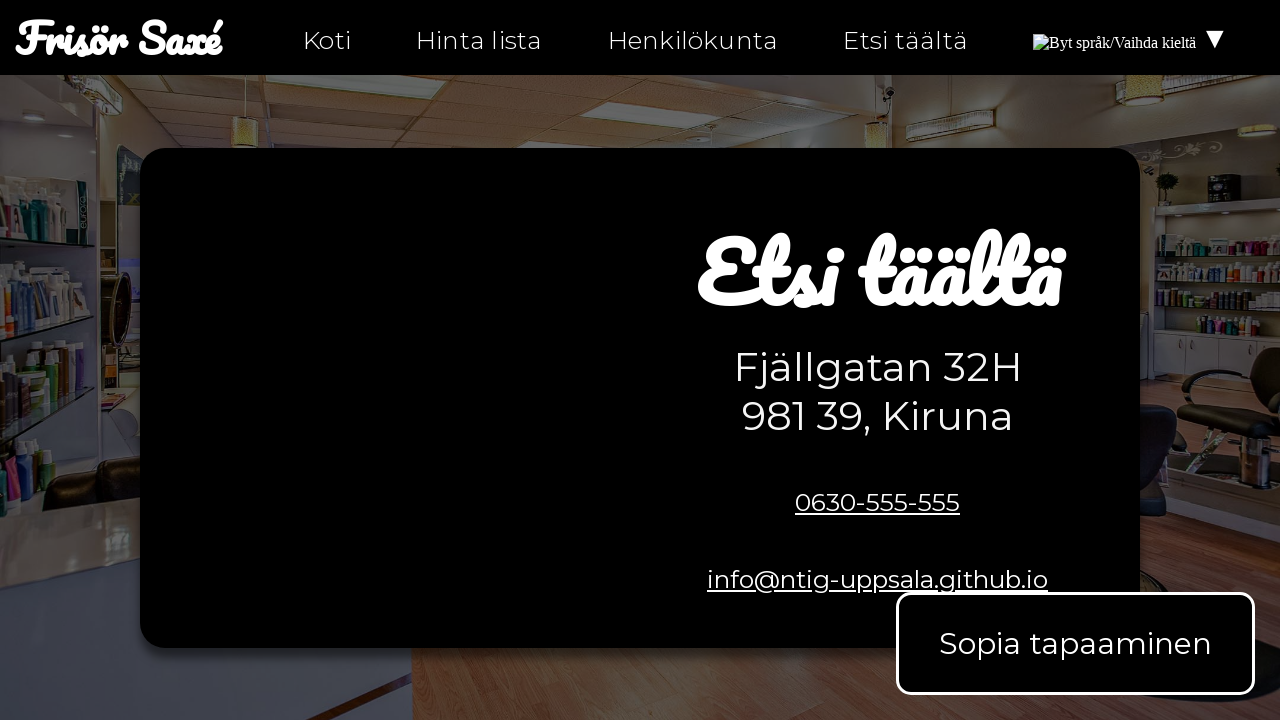

Waited for facebook icon to be visible on hitta-hit-fi.html
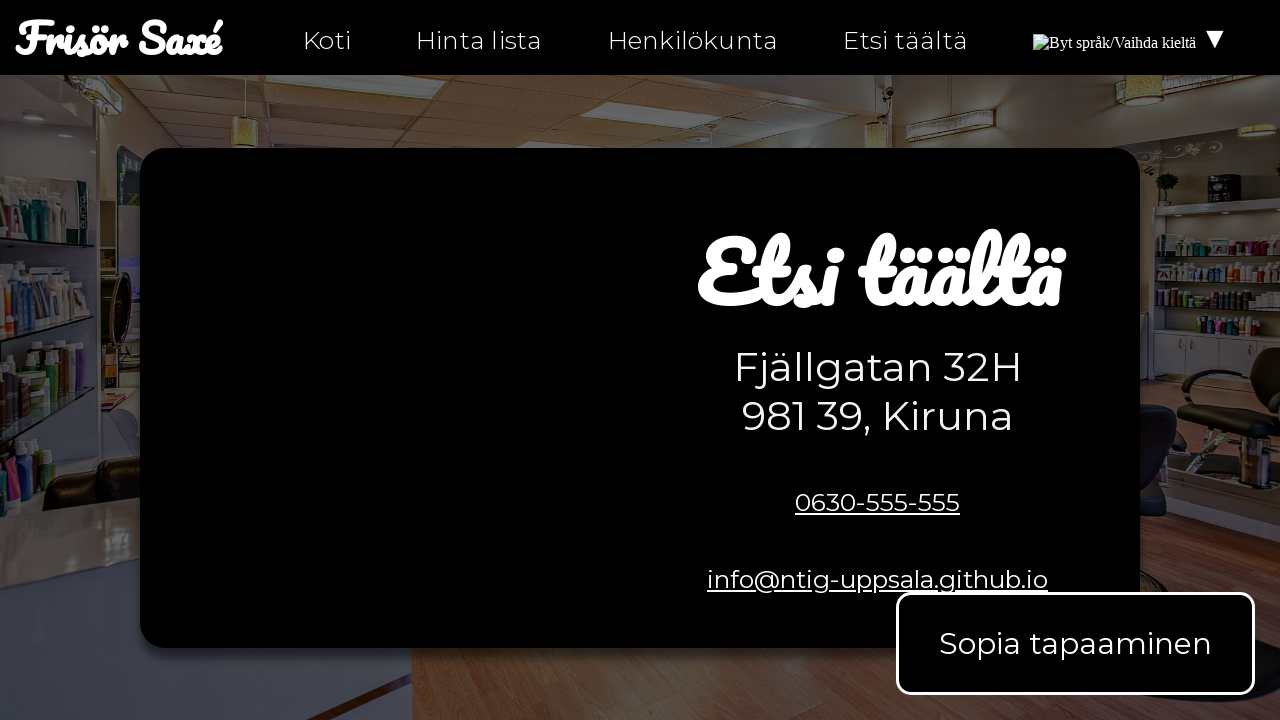

Retrieved href attribute for facebook icon on hitta-hit-fi.html: https://facebook.com/ntiuppsala
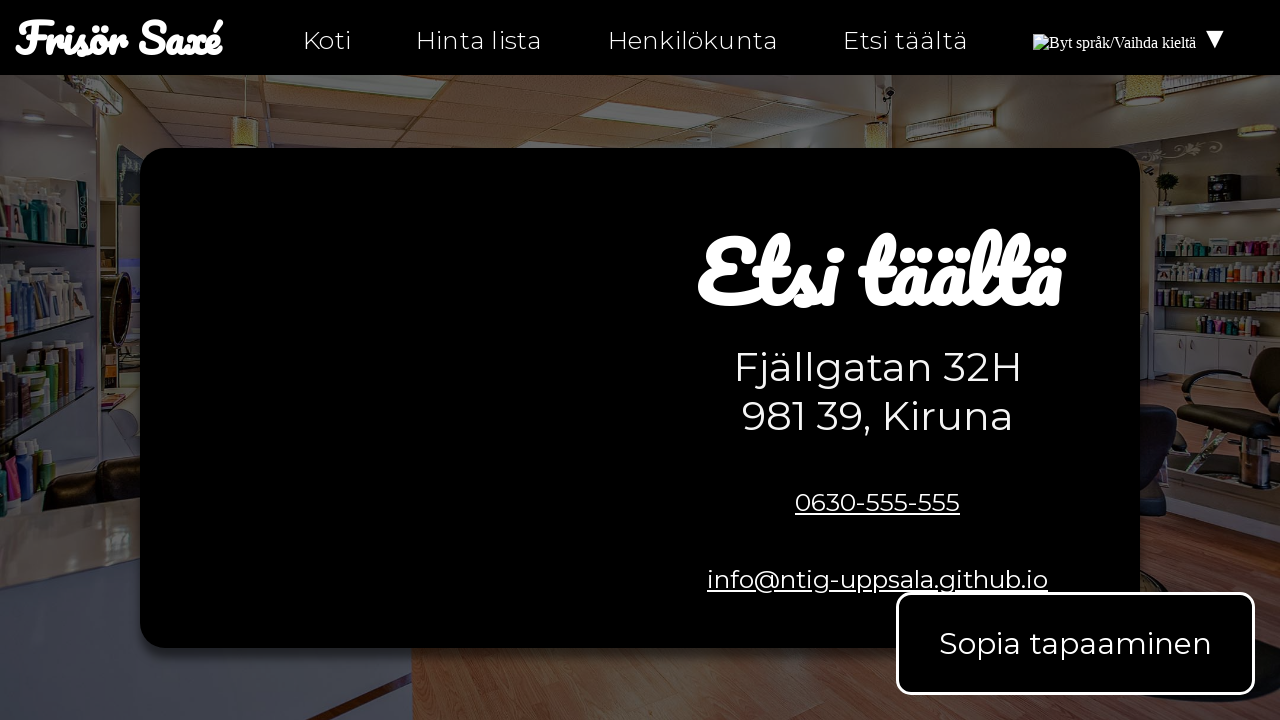

Verified facebook link points to https://facebook.com/ntiuppsala on hitta-hit-fi.html
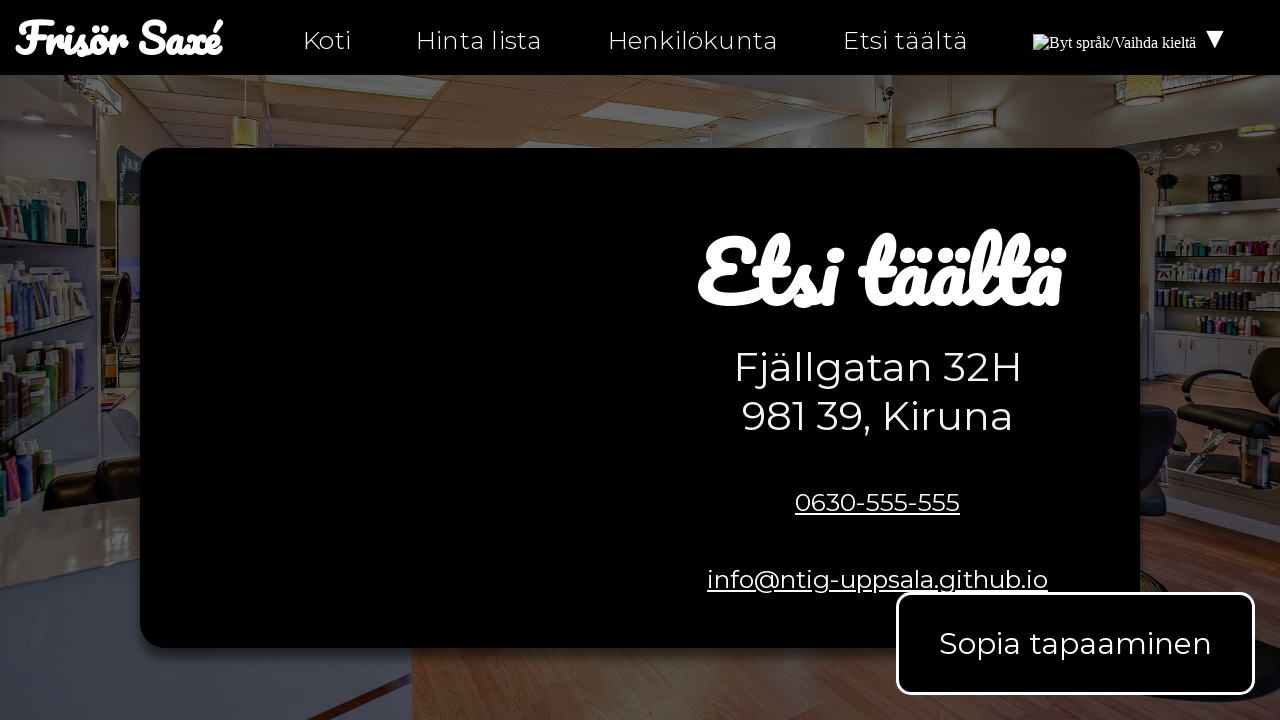

Waited for instagram icon to be visible on hitta-hit-fi.html
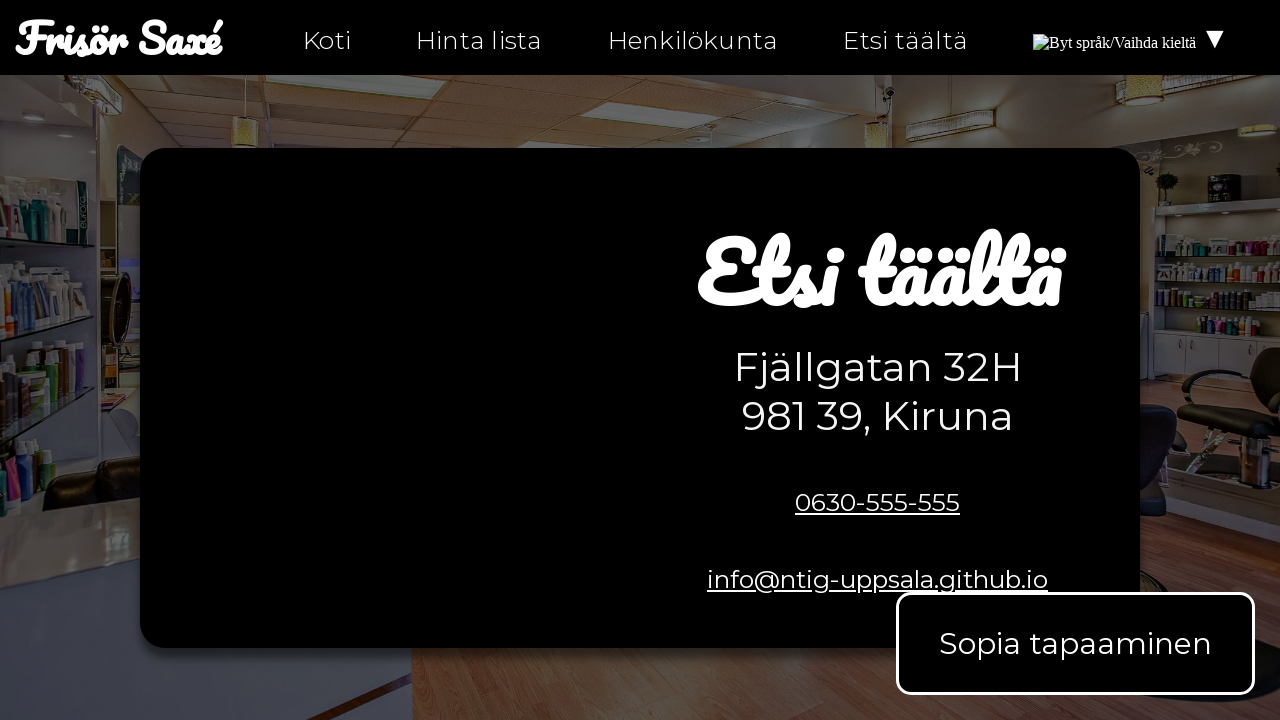

Retrieved href attribute for instagram icon on hitta-hit-fi.html: https://instagram.com/ntiuppsala
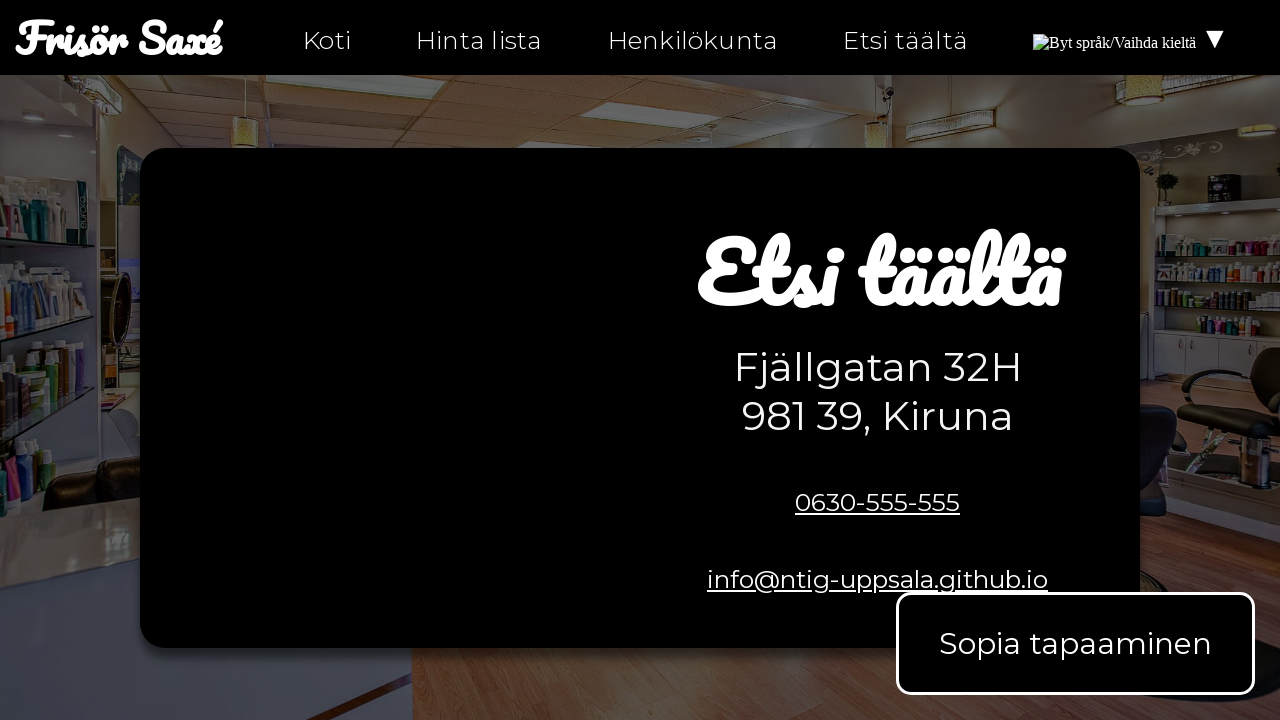

Verified instagram link points to https://instagram.com/ntiuppsala on hitta-hit-fi.html
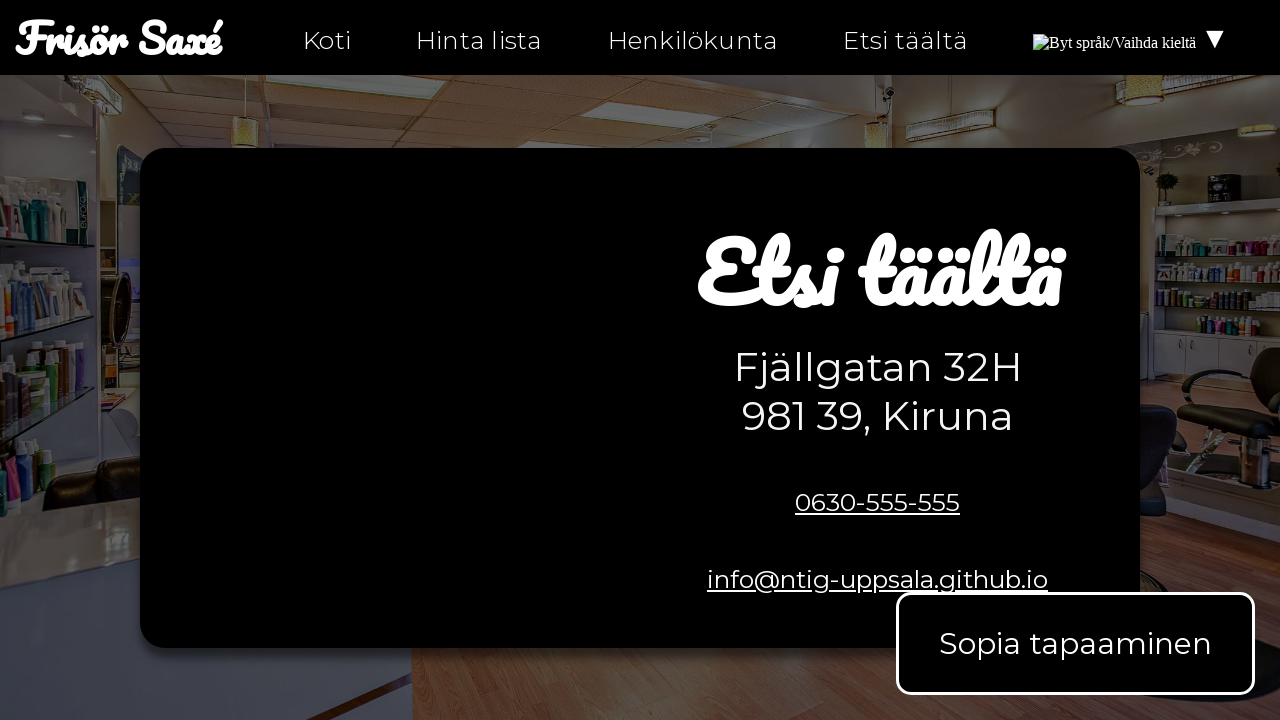

Waited for twitter icon to be visible on hitta-hit-fi.html
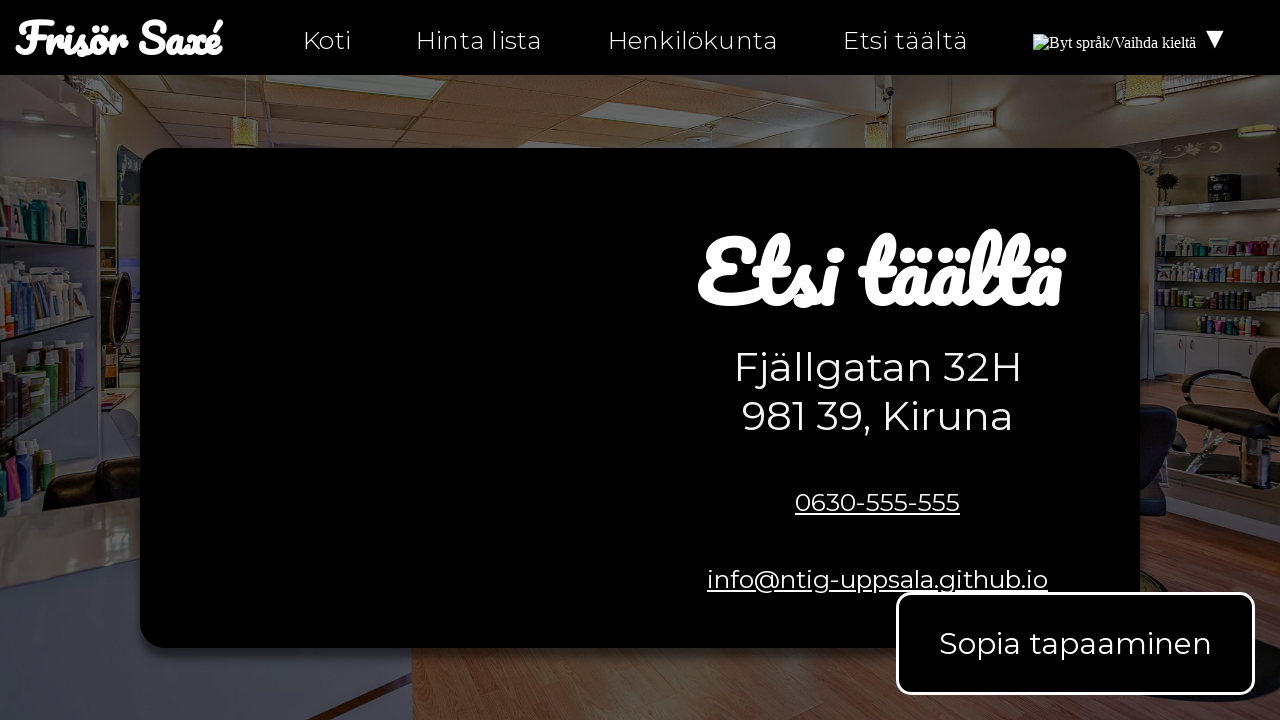

Retrieved href attribute for twitter icon on hitta-hit-fi.html: https://twitter.com/ntiuppsala
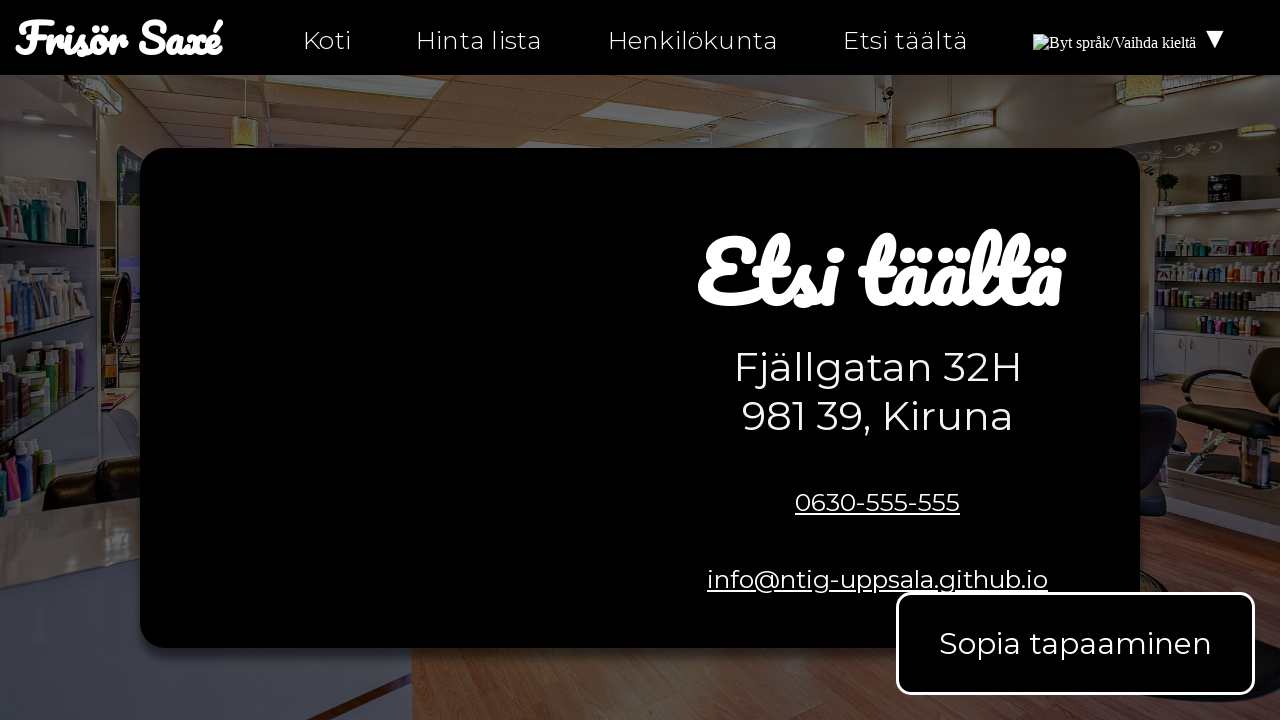

Verified twitter link points to https://twitter.com/ntiuppsala on hitta-hit-fi.html
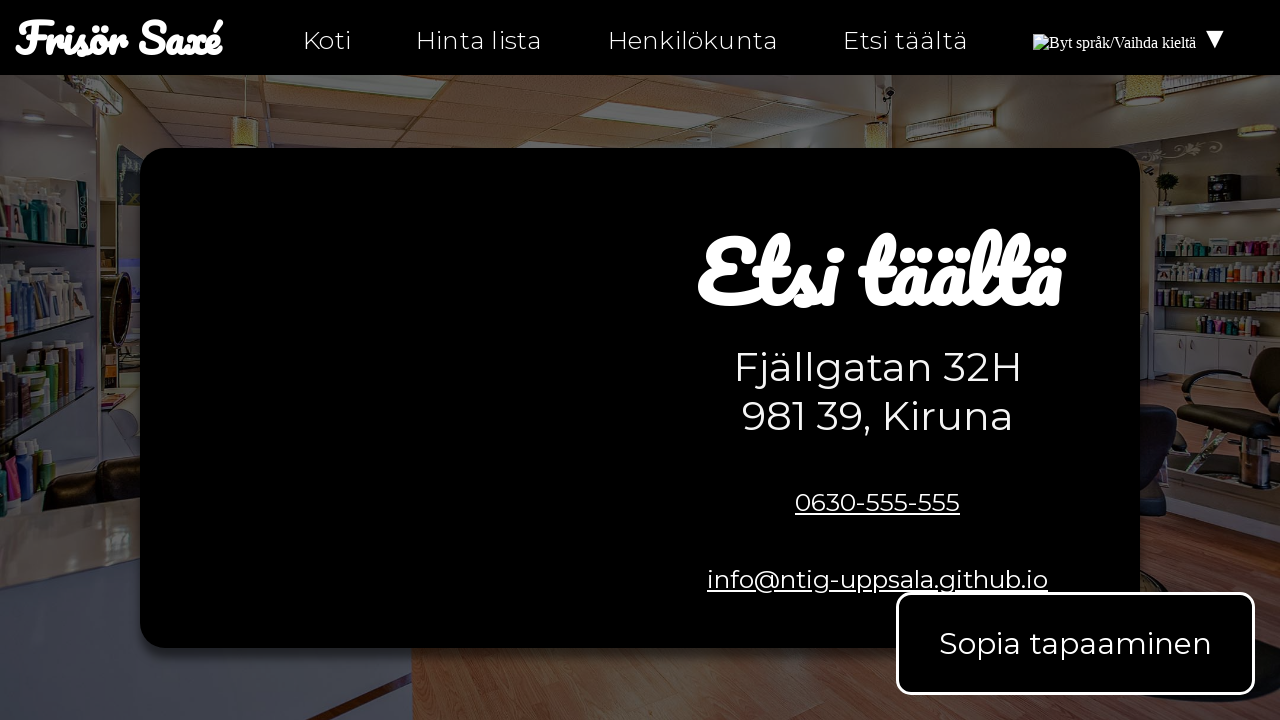

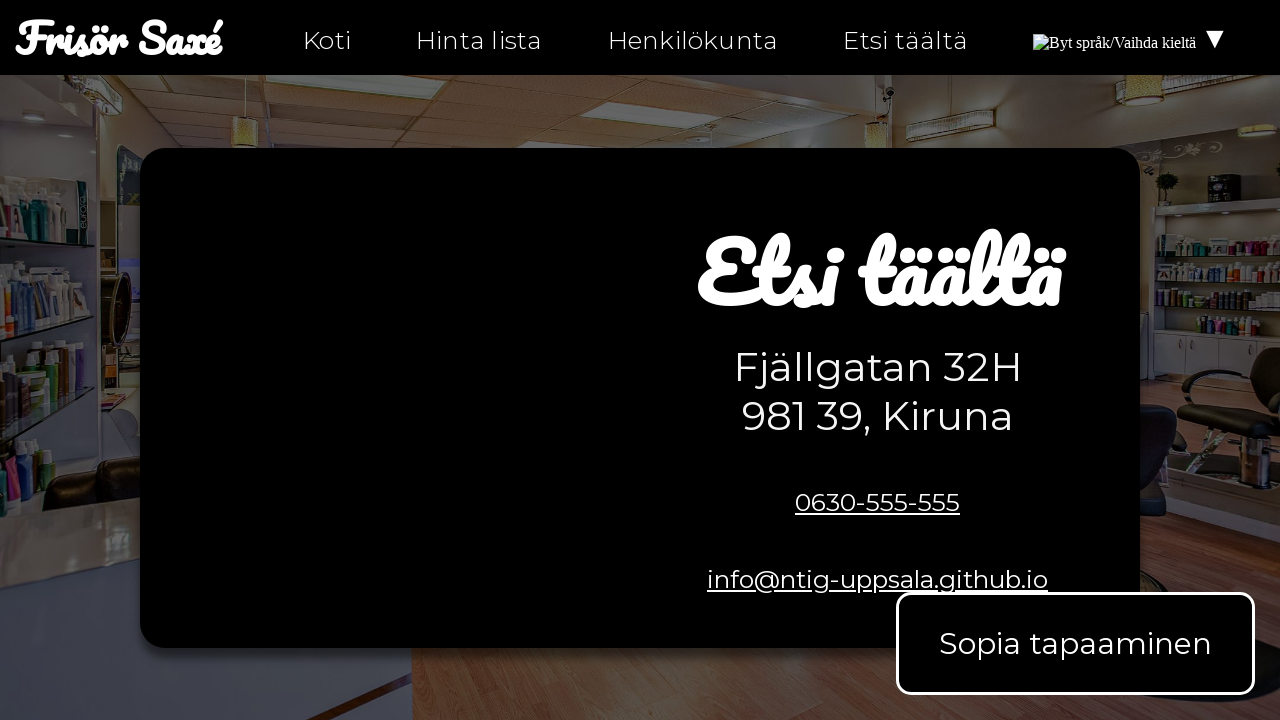